Tests filtering to display only active (not completed) todo items.

Starting URL: https://demo.playwright.dev/todomvc

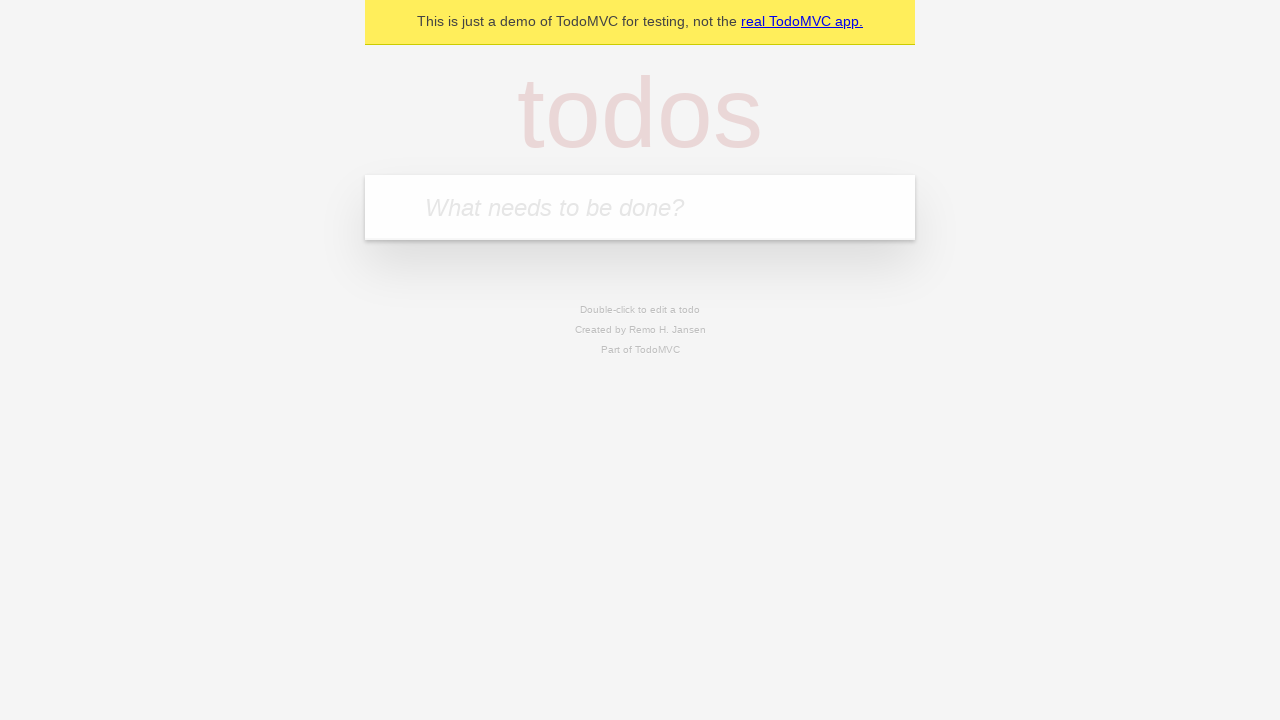

Filled todo input with 'buy some cheese' on internal:attr=[placeholder="What needs to be done?"i]
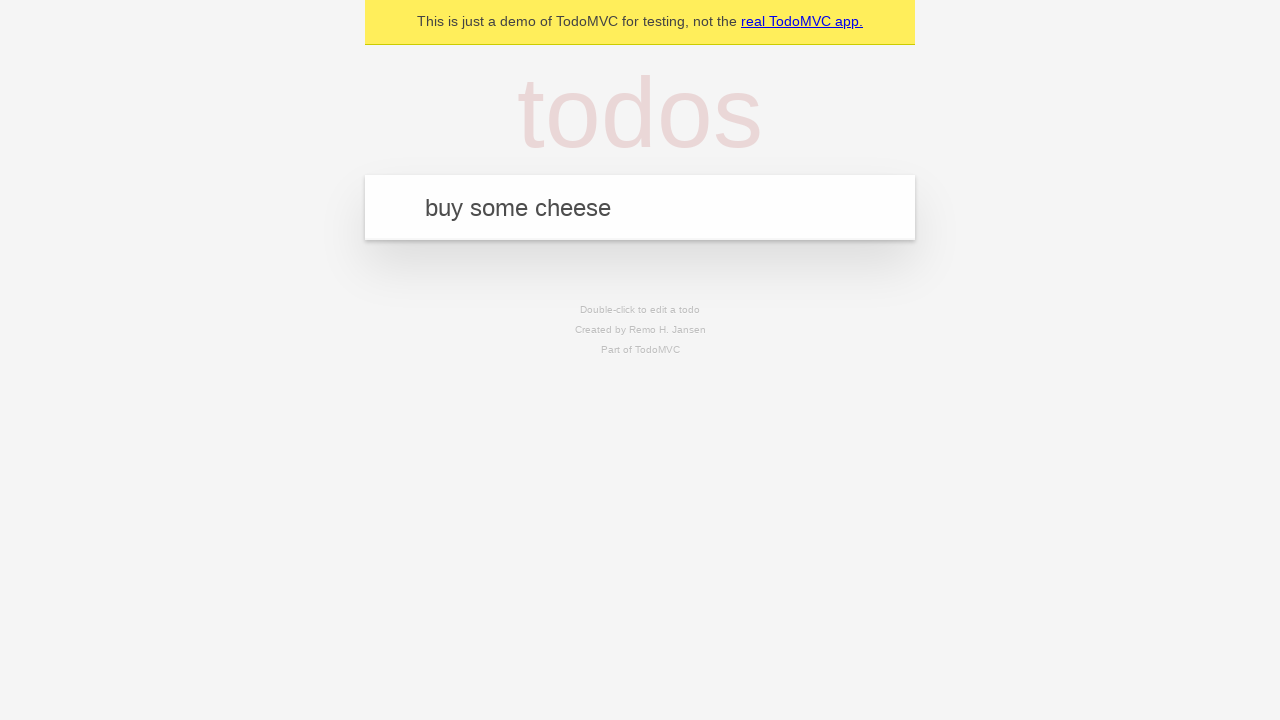

Pressed Enter to add first todo item on internal:attr=[placeholder="What needs to be done?"i]
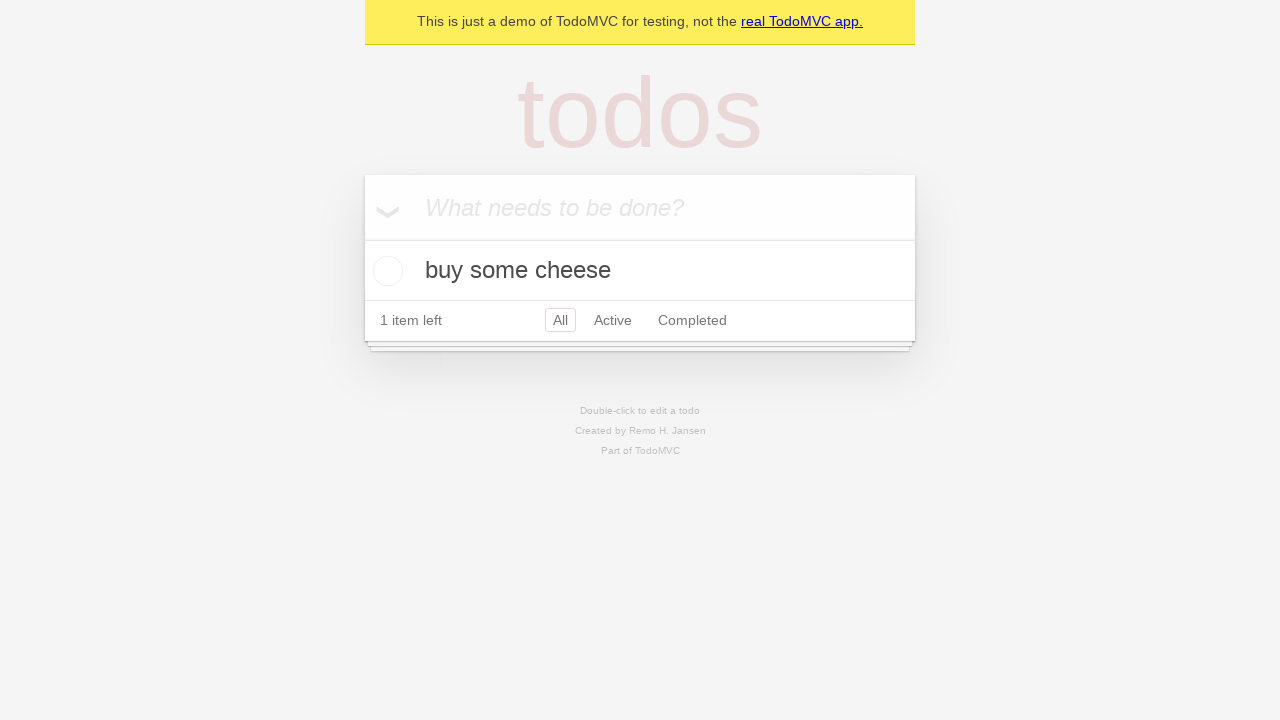

Filled todo input with 'feed the cat' on internal:attr=[placeholder="What needs to be done?"i]
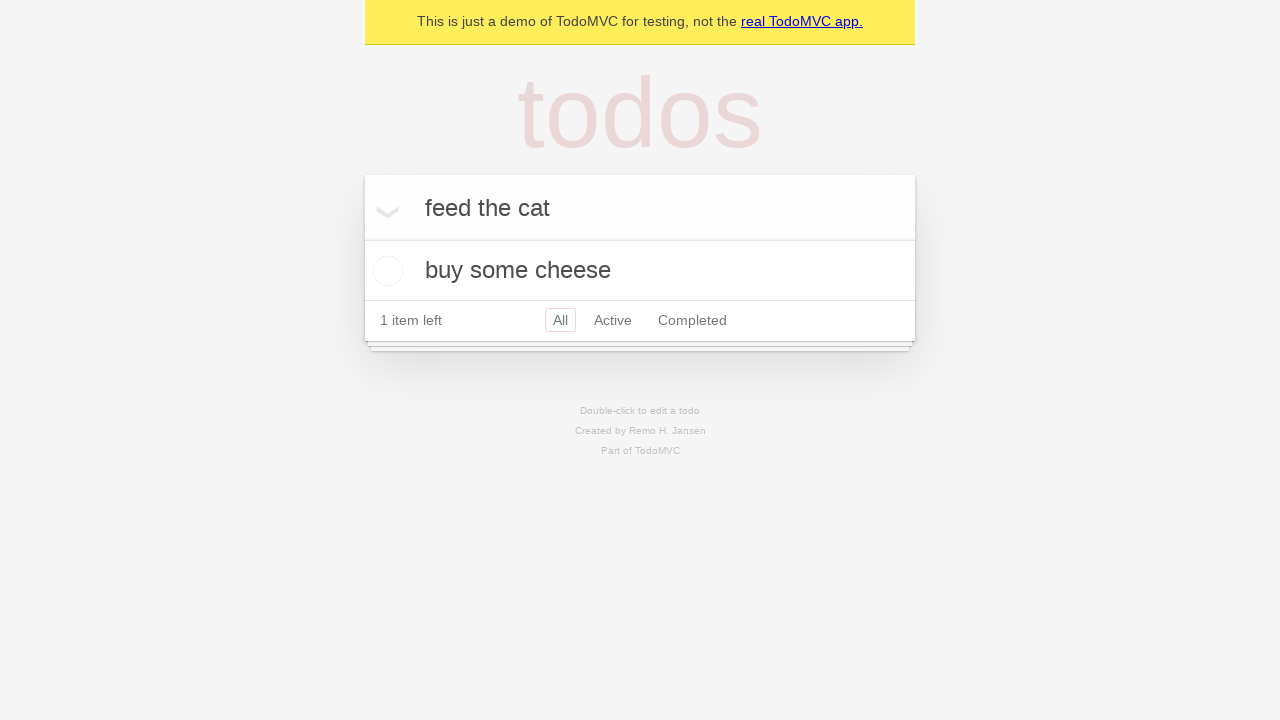

Pressed Enter to add second todo item on internal:attr=[placeholder="What needs to be done?"i]
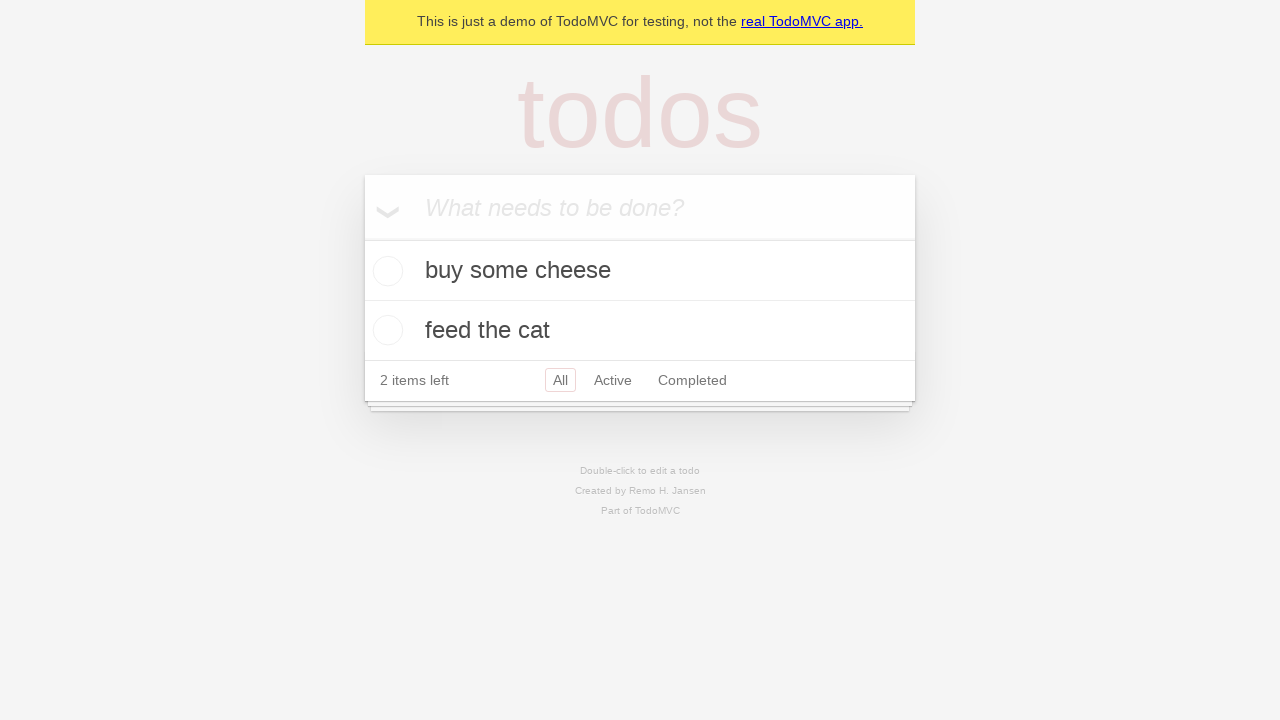

Filled todo input with 'book a doctors appointment' on internal:attr=[placeholder="What needs to be done?"i]
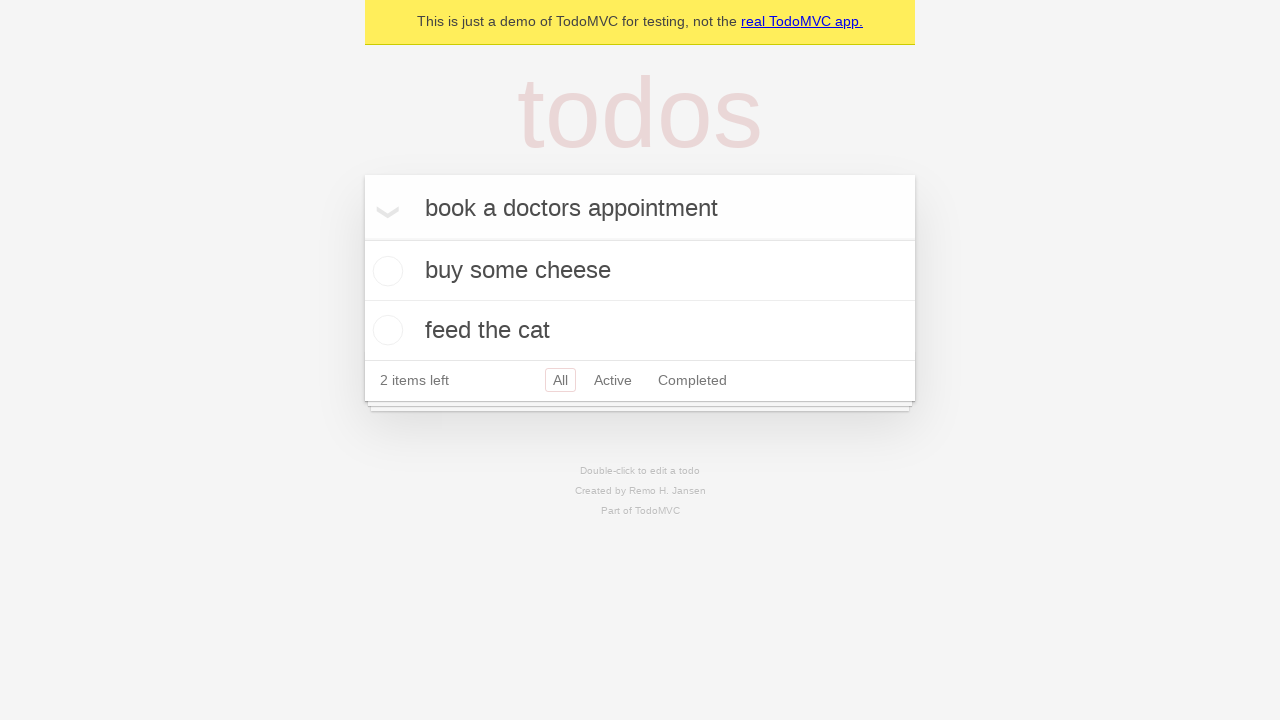

Pressed Enter to add third todo item on internal:attr=[placeholder="What needs to be done?"i]
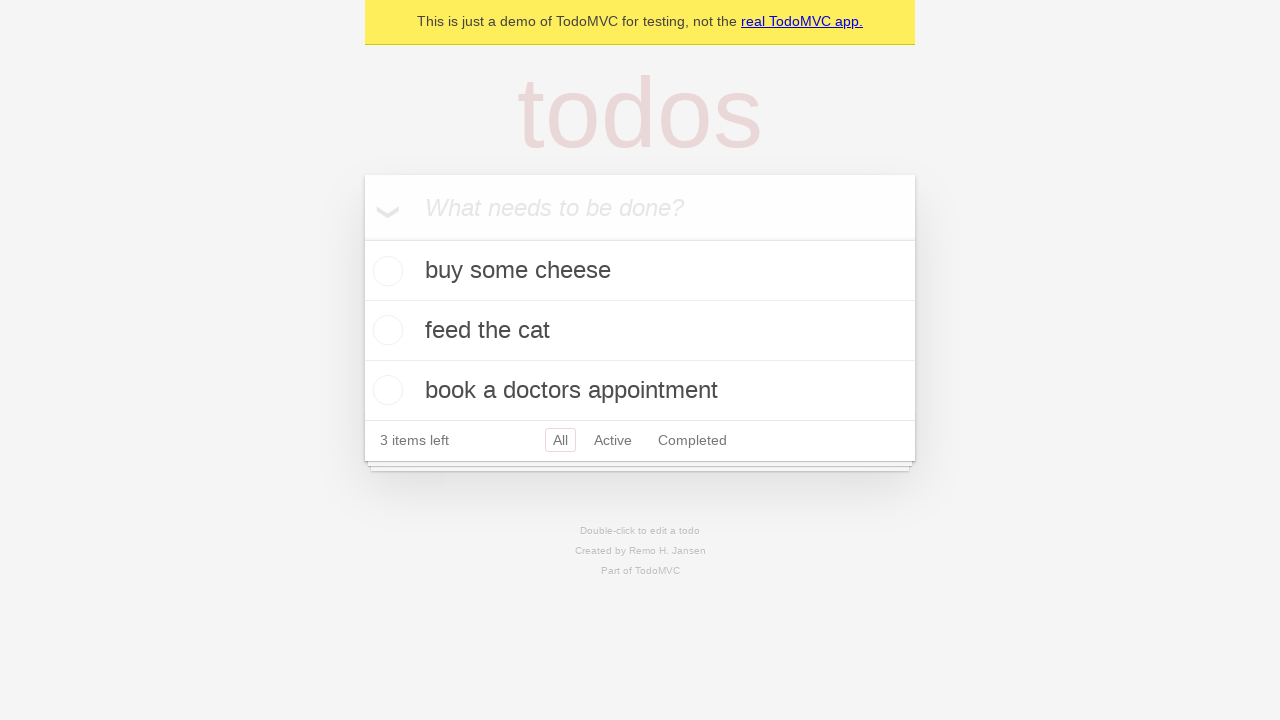

Marked second todo item as complete at (385, 330) on internal:testid=[data-testid="todo-item"s] >> nth=1 >> internal:role=checkbox
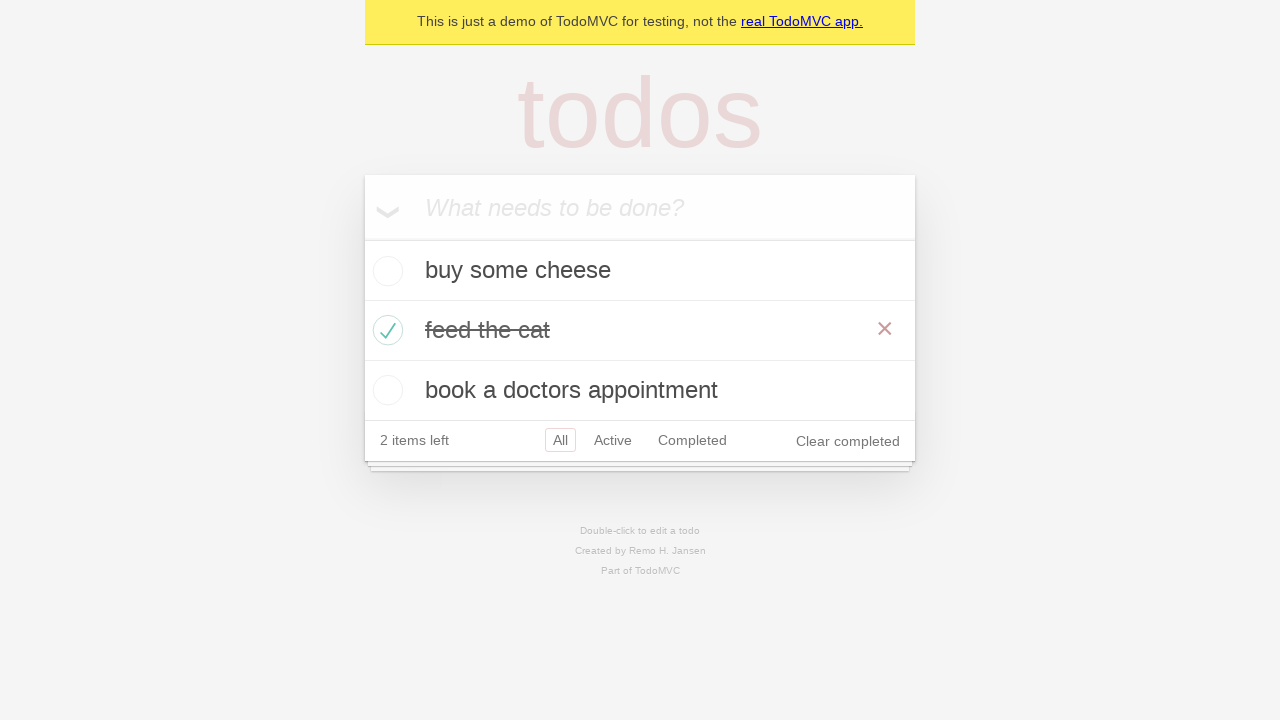

Clicked Active filter to display only active items at (613, 440) on internal:role=link[name="Active"i]
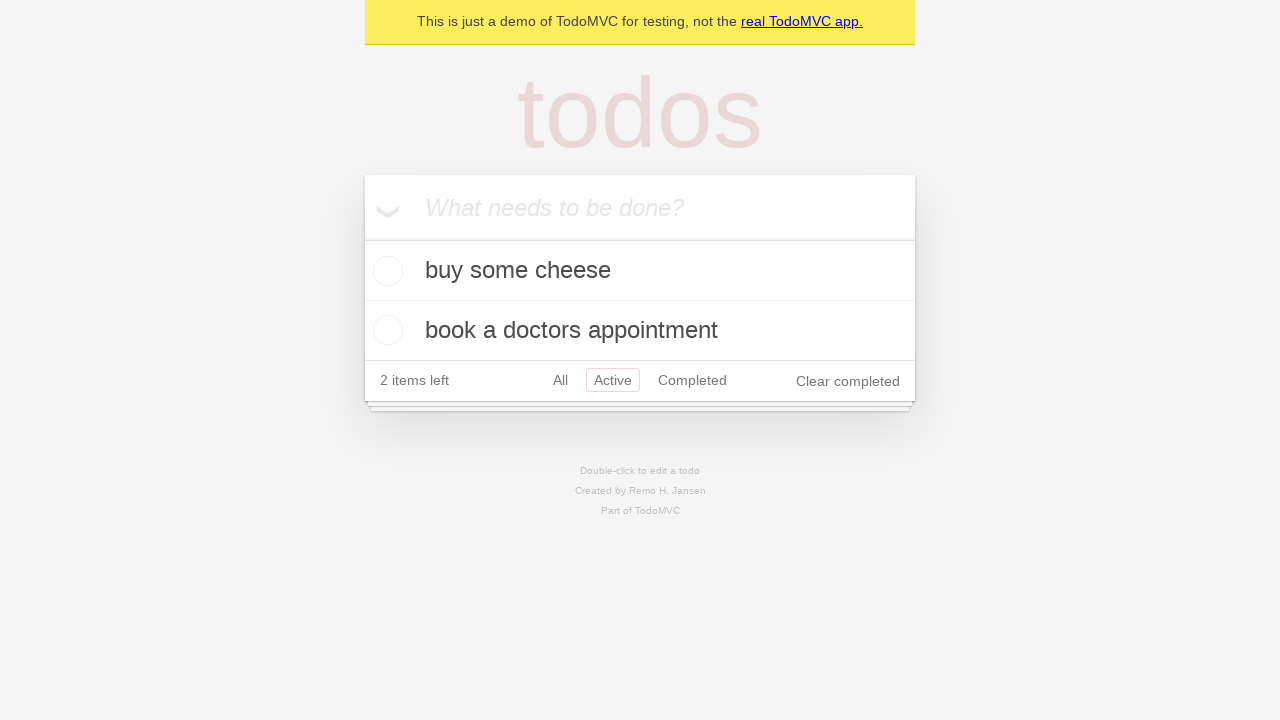

Waited for Active filter to apply
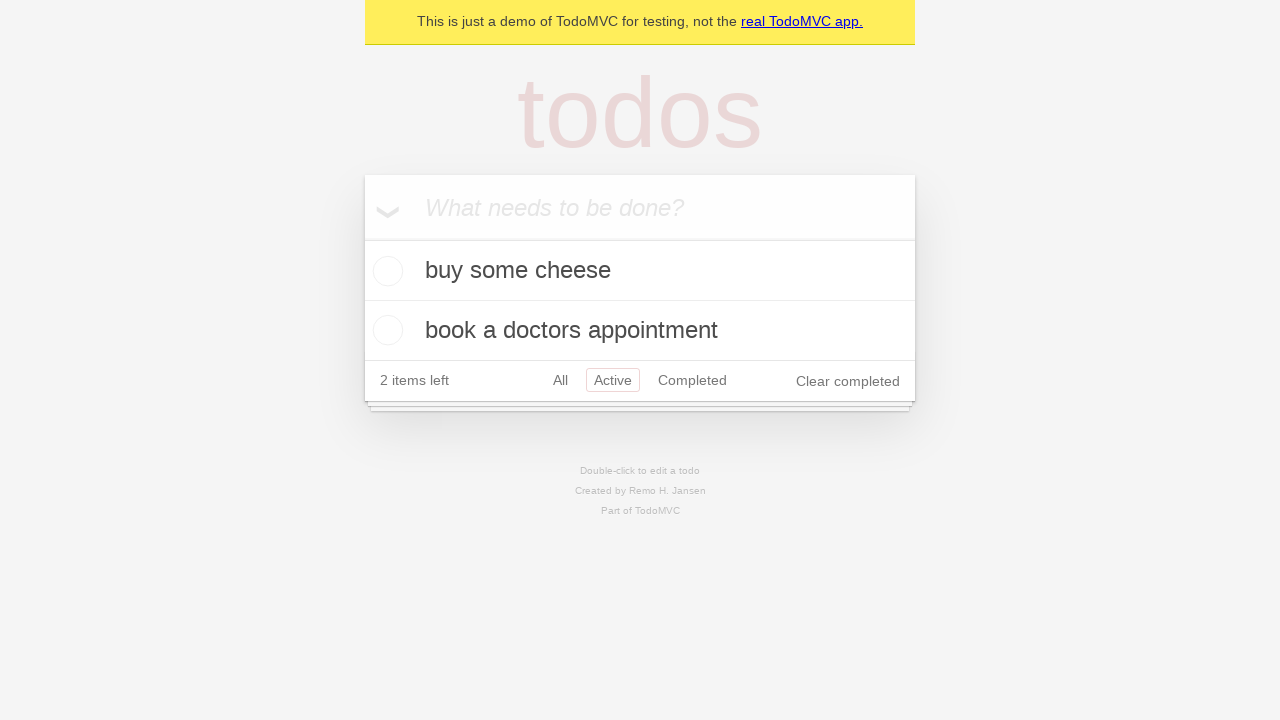

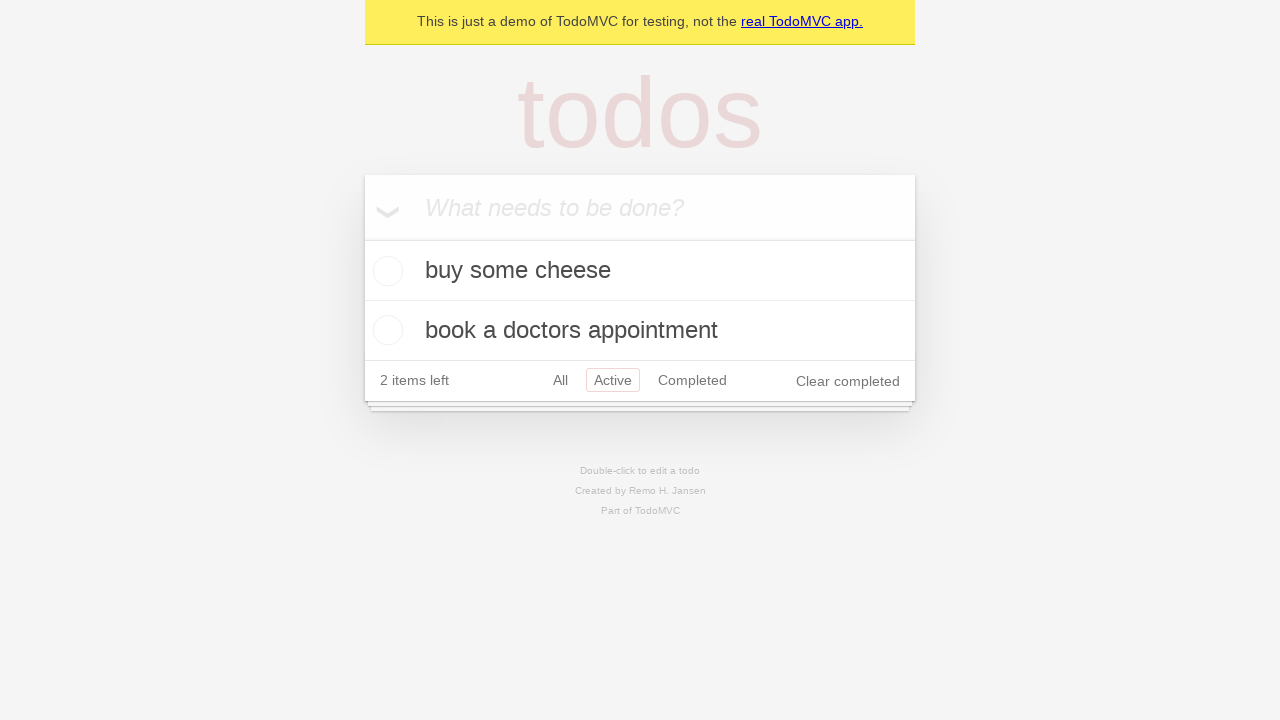